Tests sending text to a JavaScript prompt dialog by clicking a button, entering a name in the prompt, accepting it, and verifying the name appears in the result message

Starting URL: https://testcenter.techproeducation.com/index.php?page=javascript-alerts

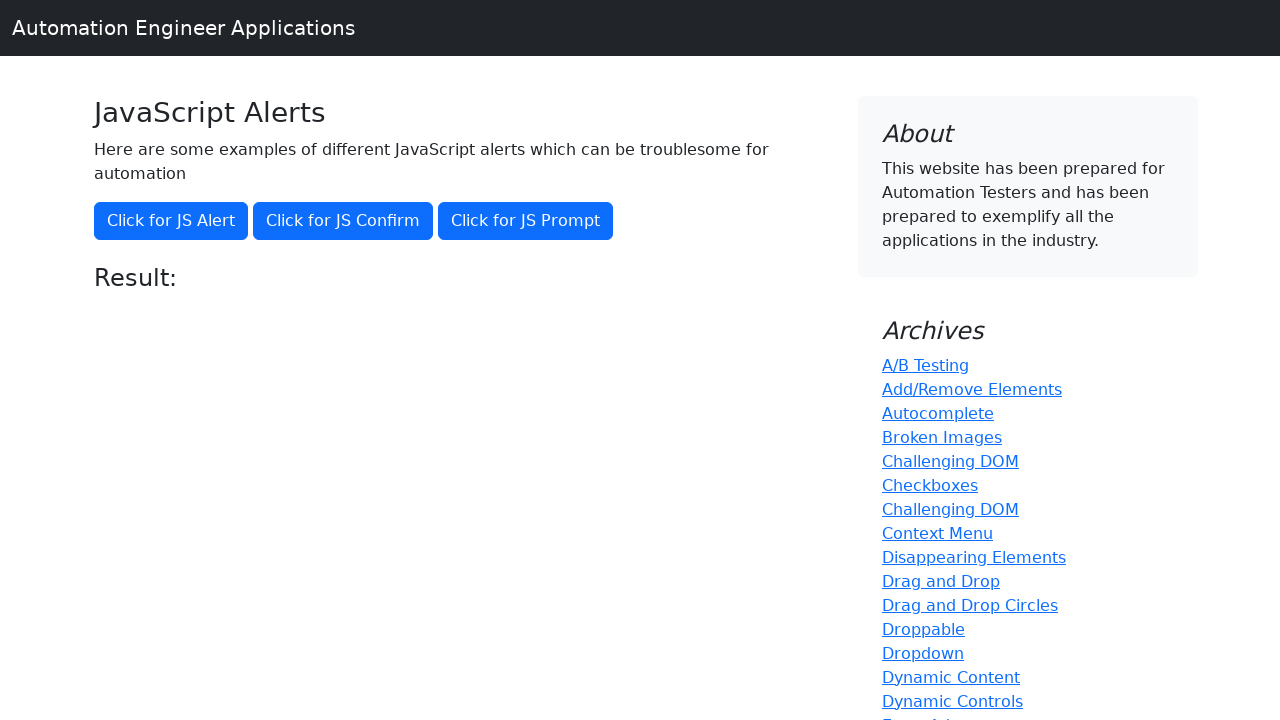

Set up dialog handler to accept prompt with name 'Mehmet'
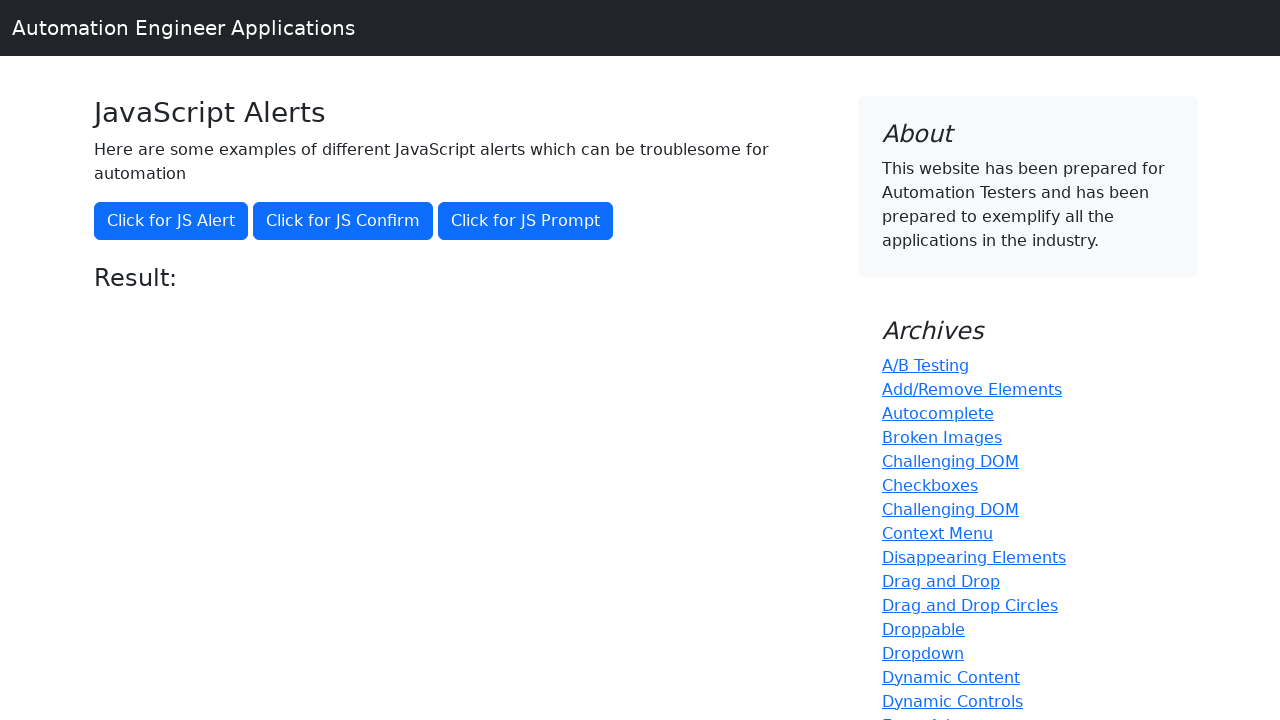

Clicked JS Prompt button to trigger dialog at (526, 221) on button[onclick='jsPrompt()']
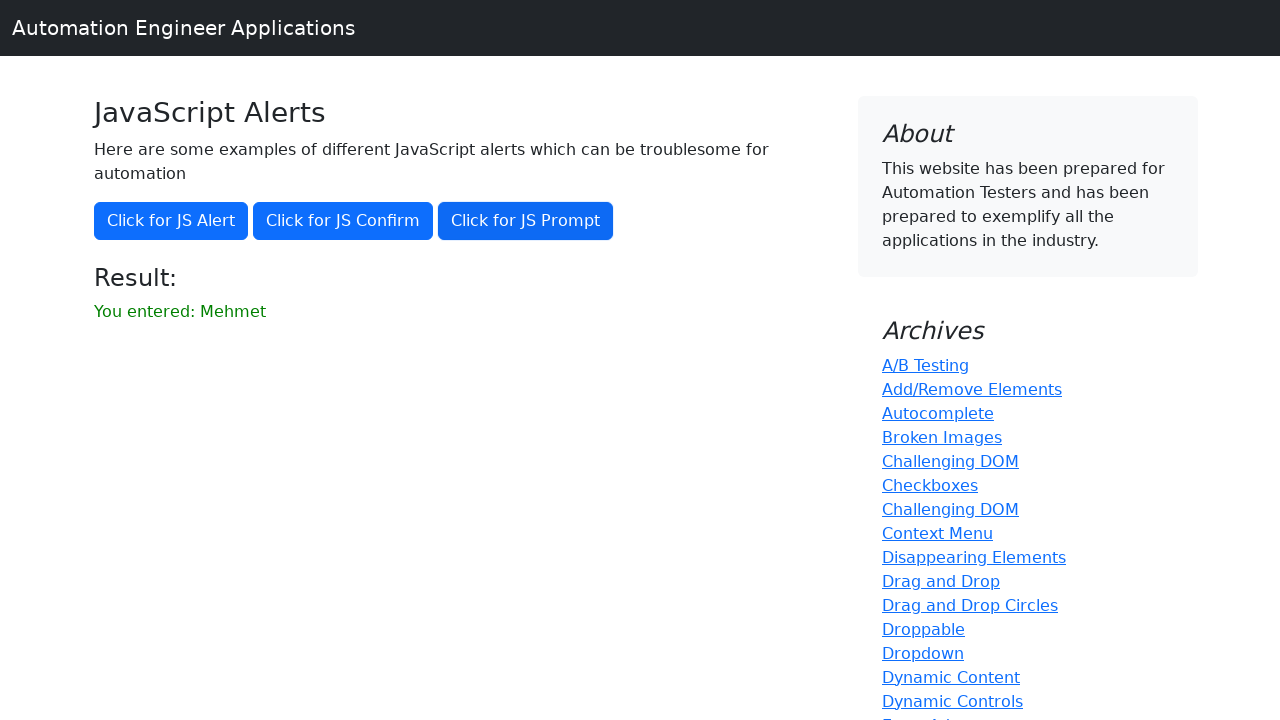

Result element appeared on page
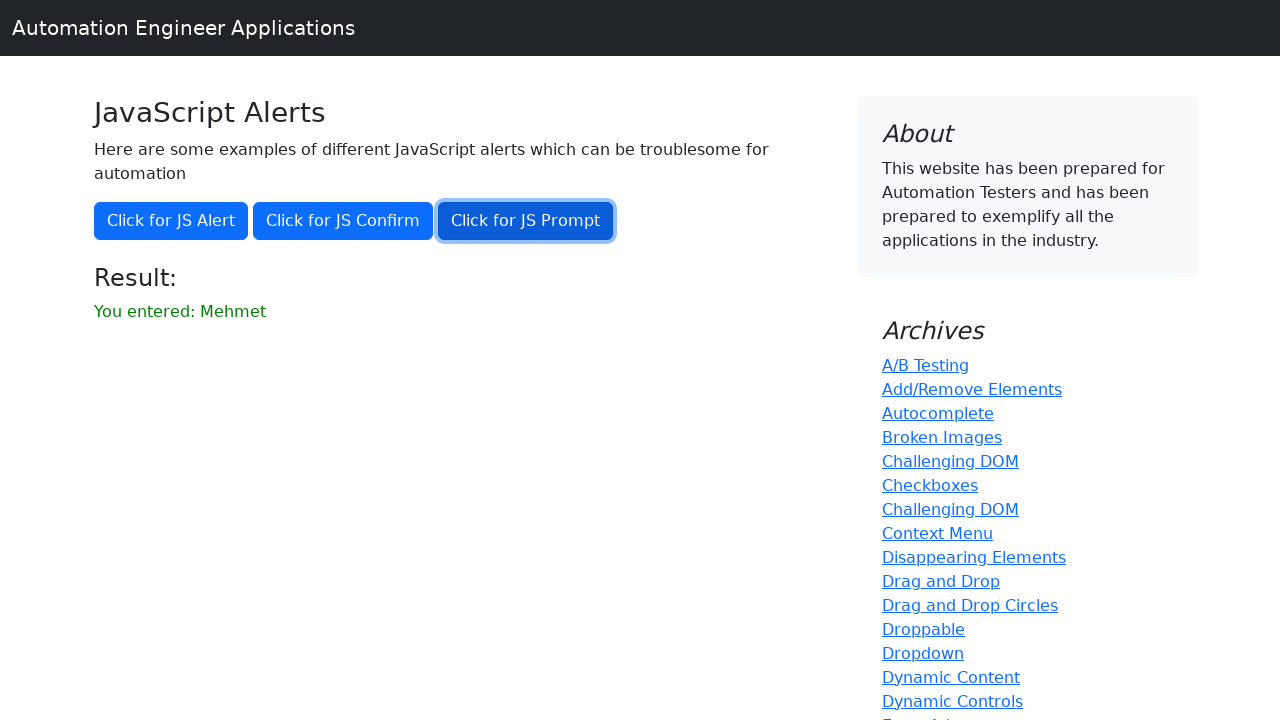

Retrieved result text from page
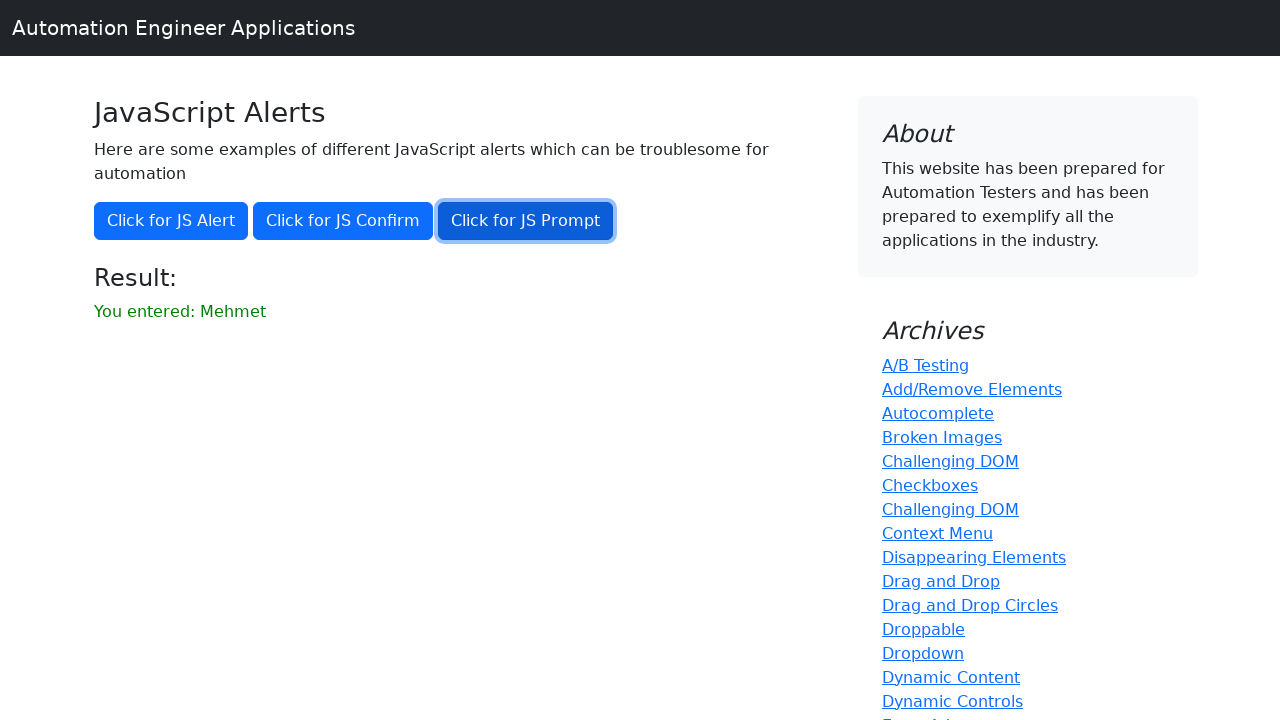

Verified that result text contains 'Mehmet'
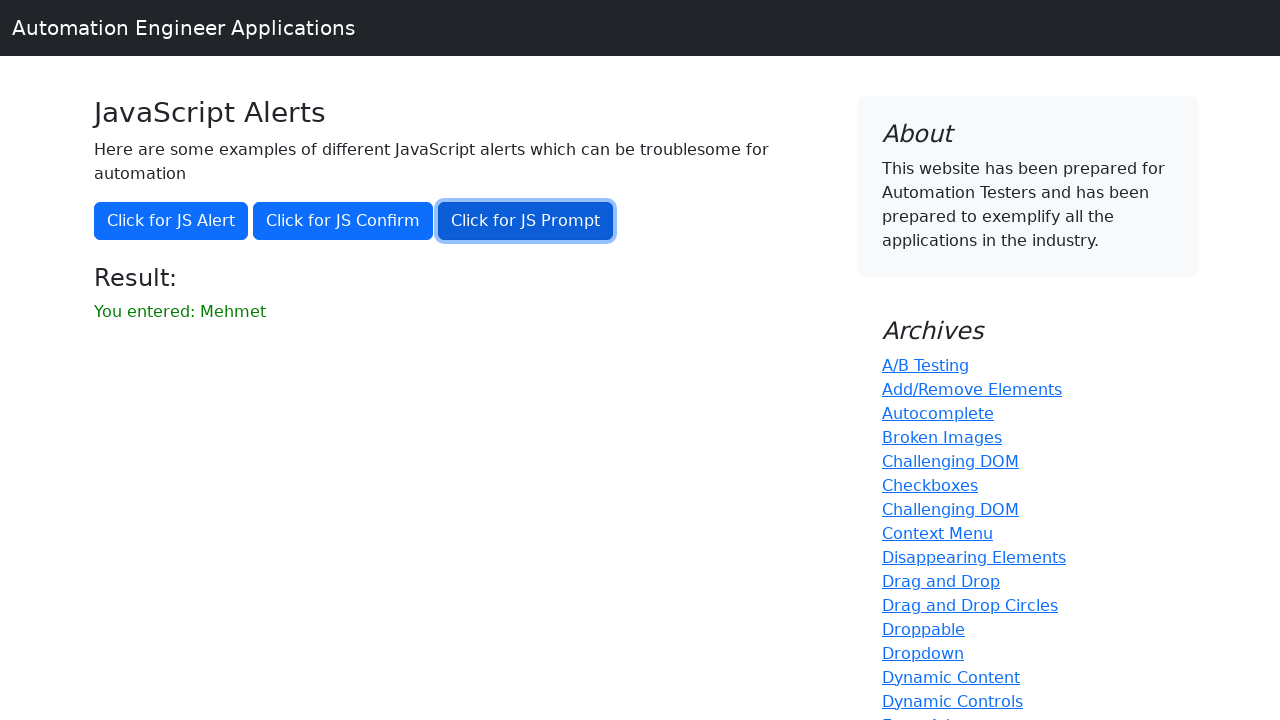

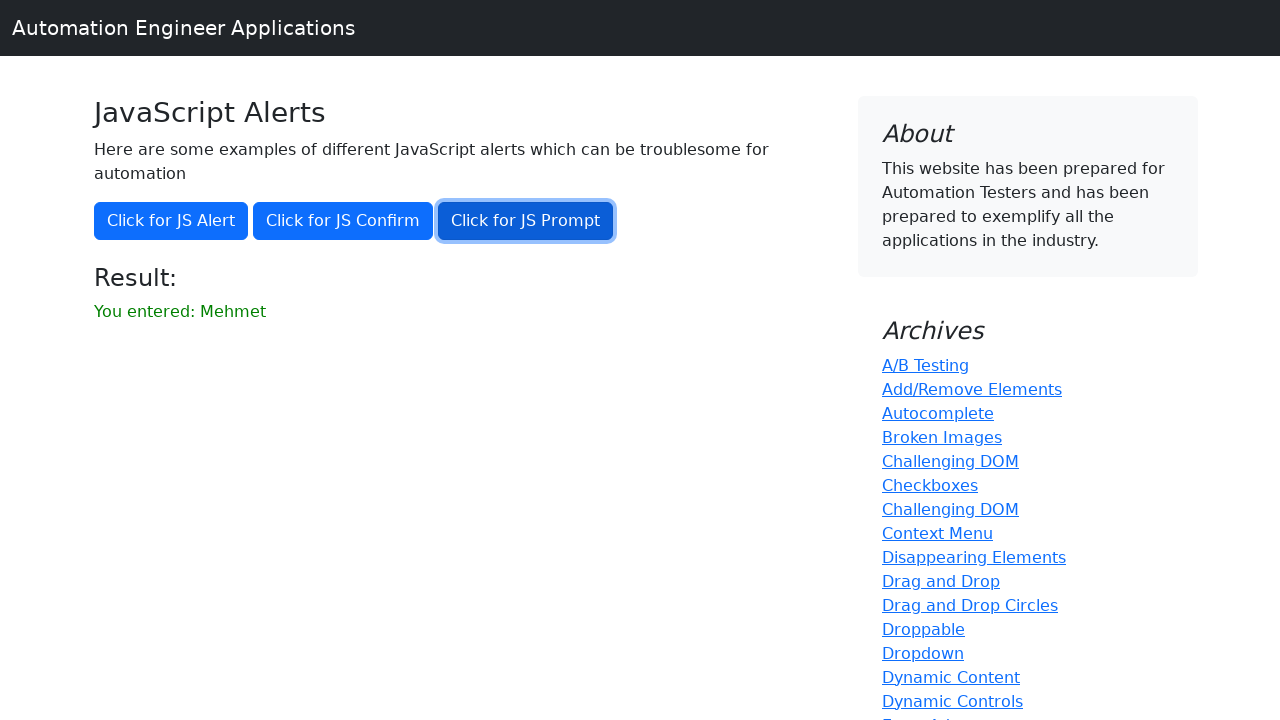